Tests the forgot password functionality by clicking the forgot password link, entering email and new password details, and submitting the password reset form.

Starting URL: https://rahulshettyacademy.com/client

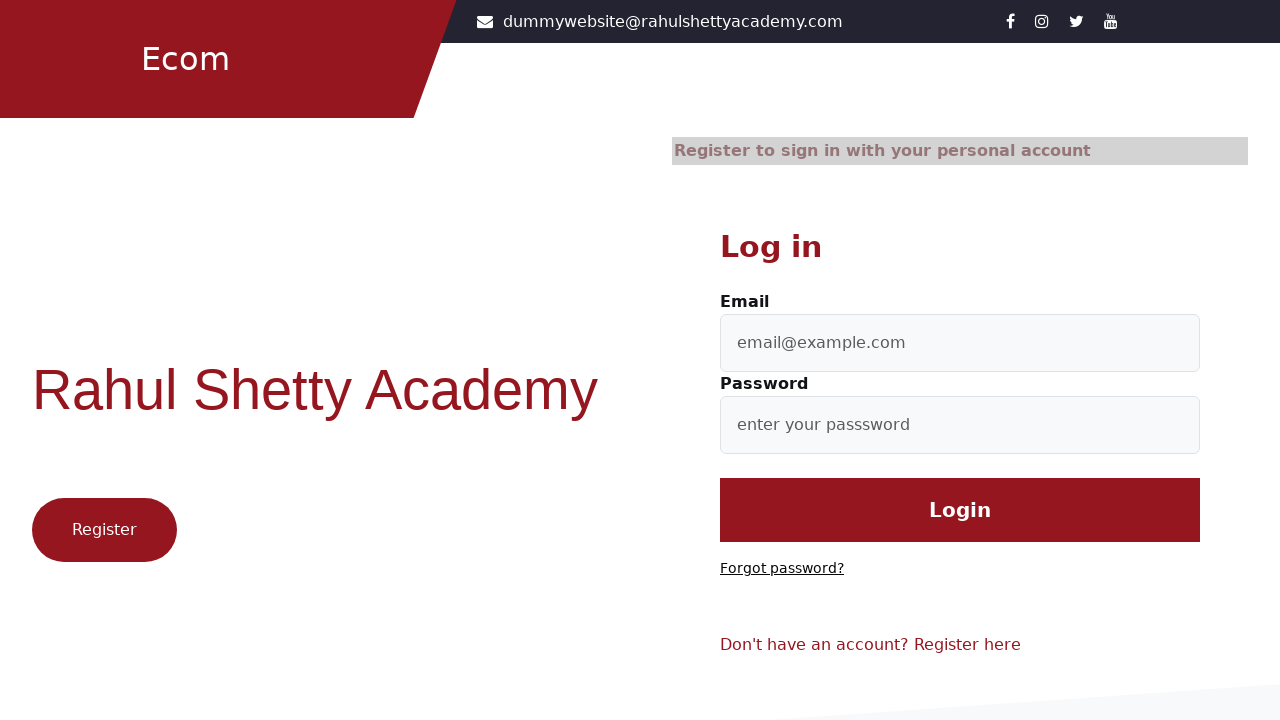

Clicked 'Forgot password?' link at (782, 569) on text=Forgot password?
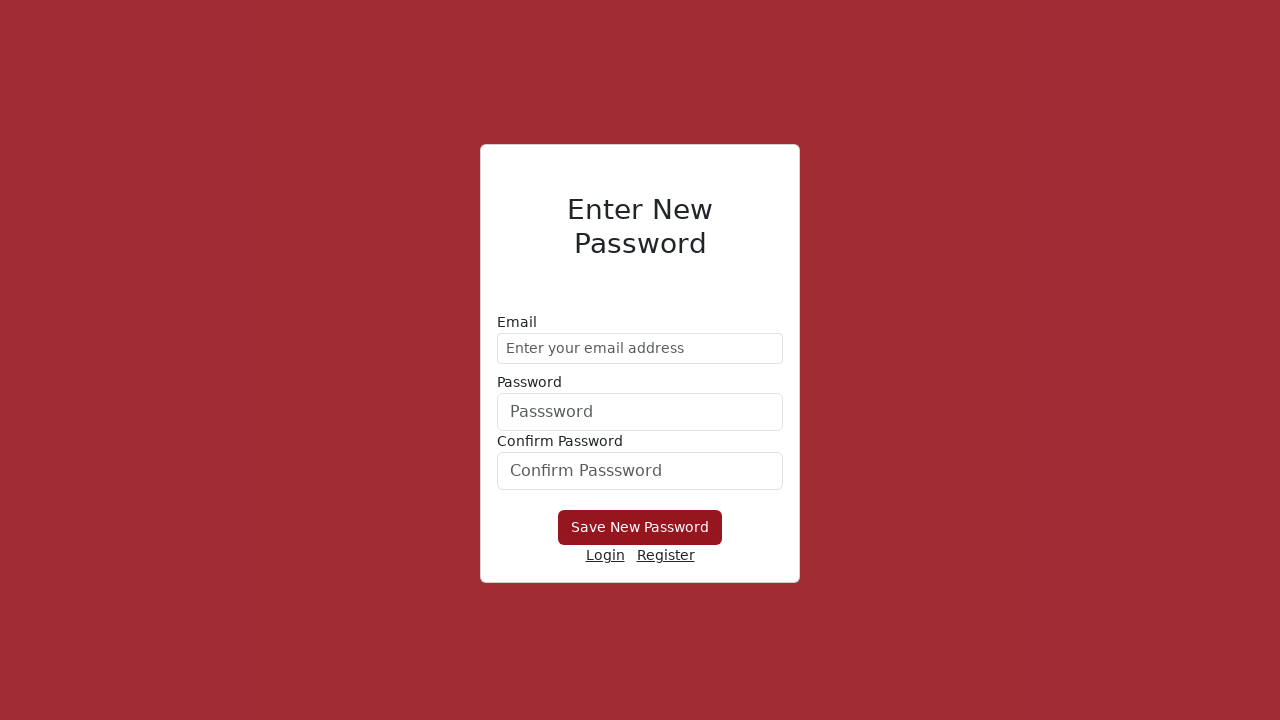

Entered email address 'testuser247@gmail.com' on form div:nth-child(1) input
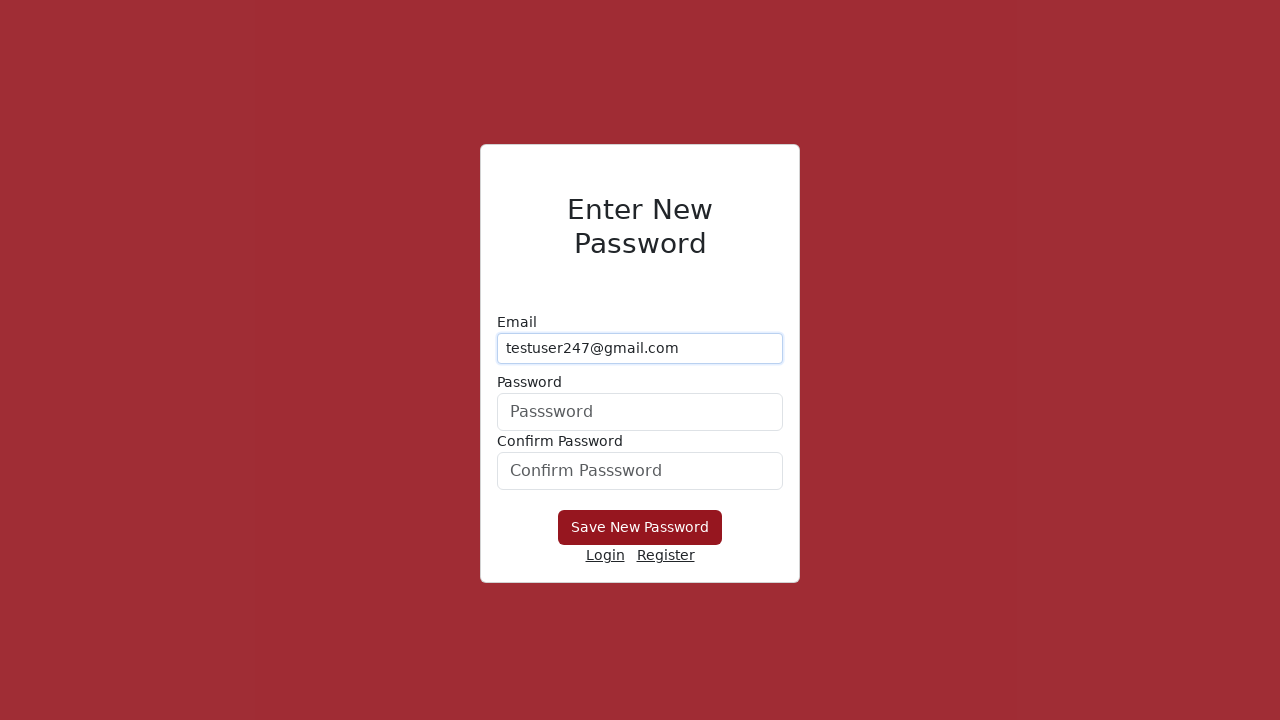

Entered new password 'SecurePass@789' on form div:nth-child(2) input
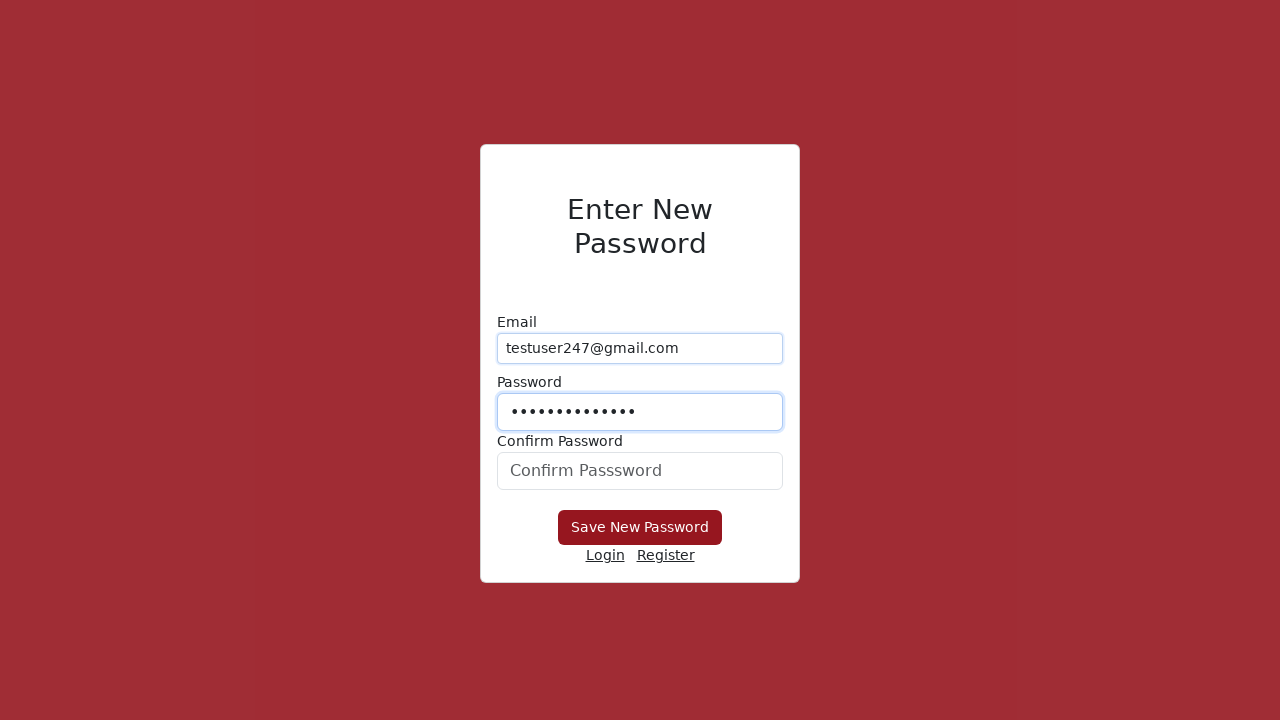

Confirmed new password 'SecurePass@789' on #confirmPassword
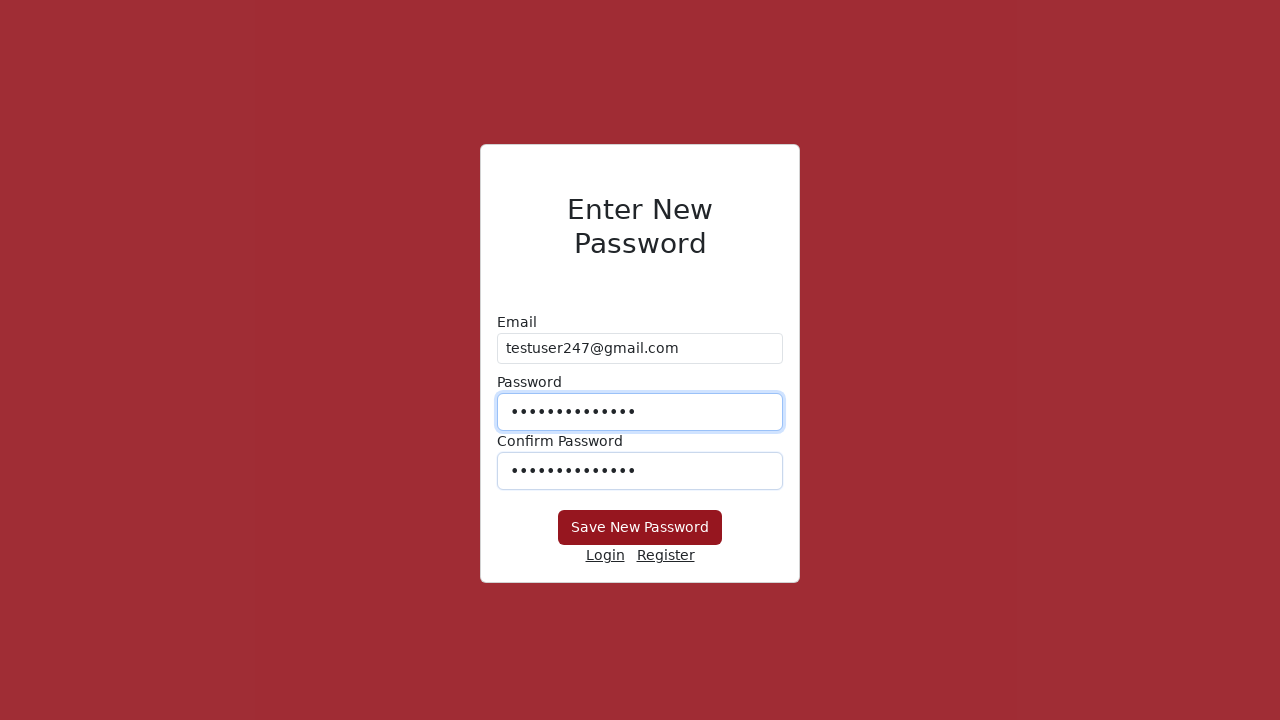

Clicked submit button to send password reset form at (640, 528) on button[type='submit']
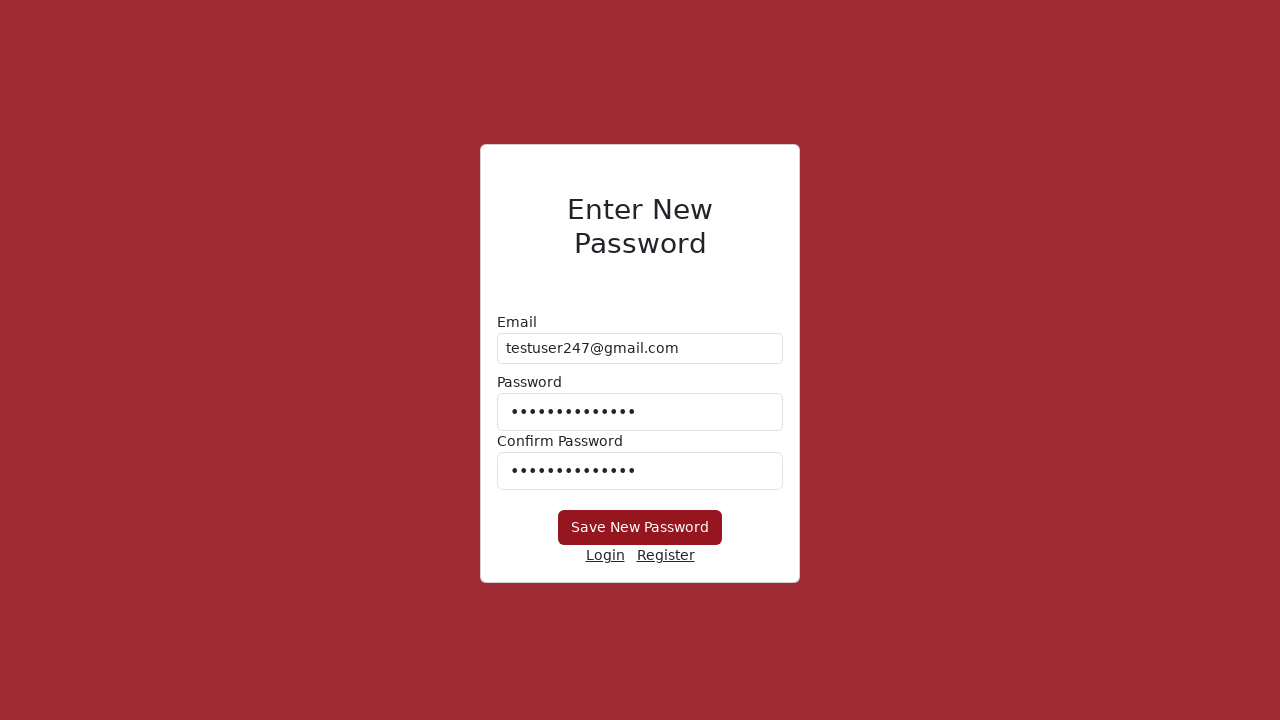

Save New Password button appeared on the page
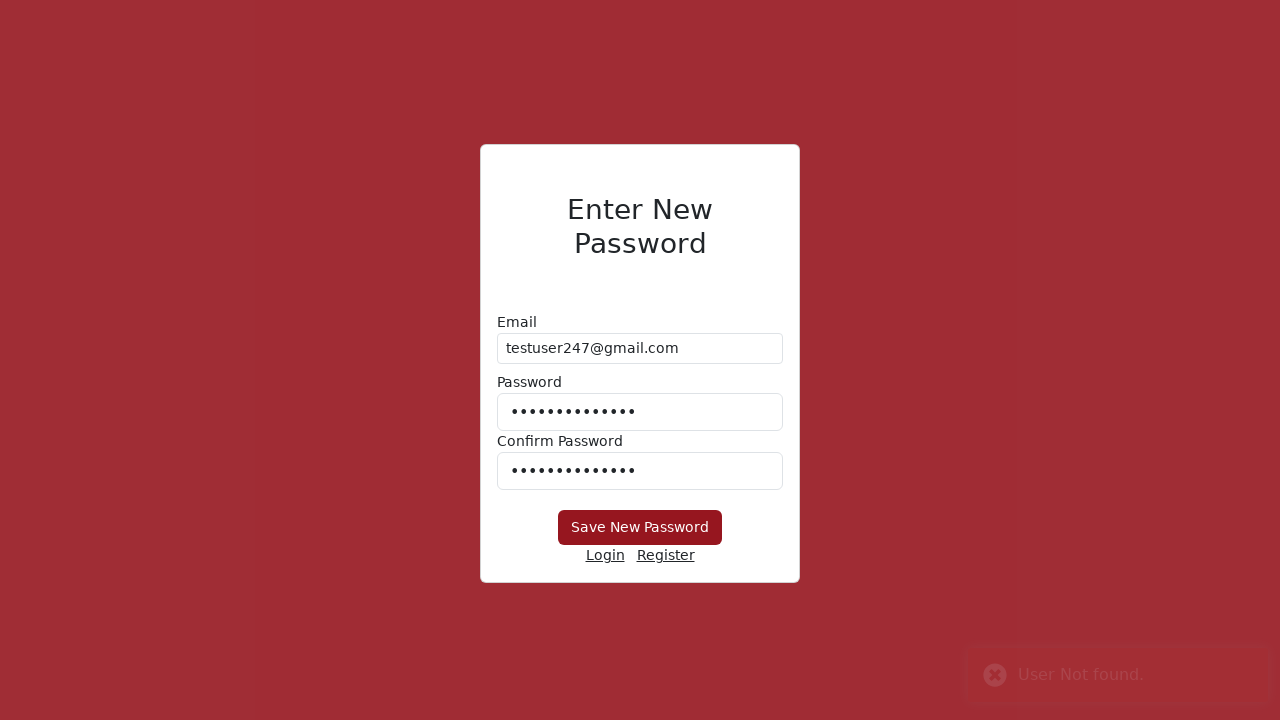

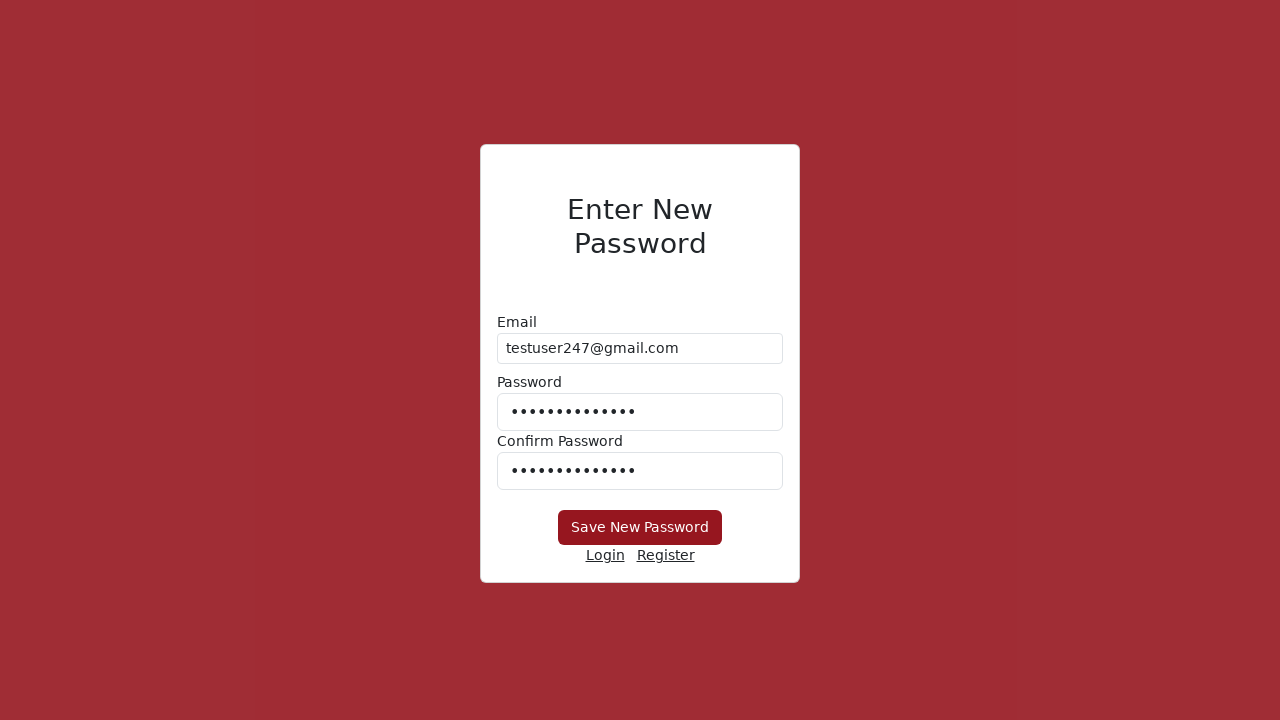